Tests text input functionality by entering text into a field and clicking a button to update its label

Starting URL: http://uitestingplayground.com/textinput

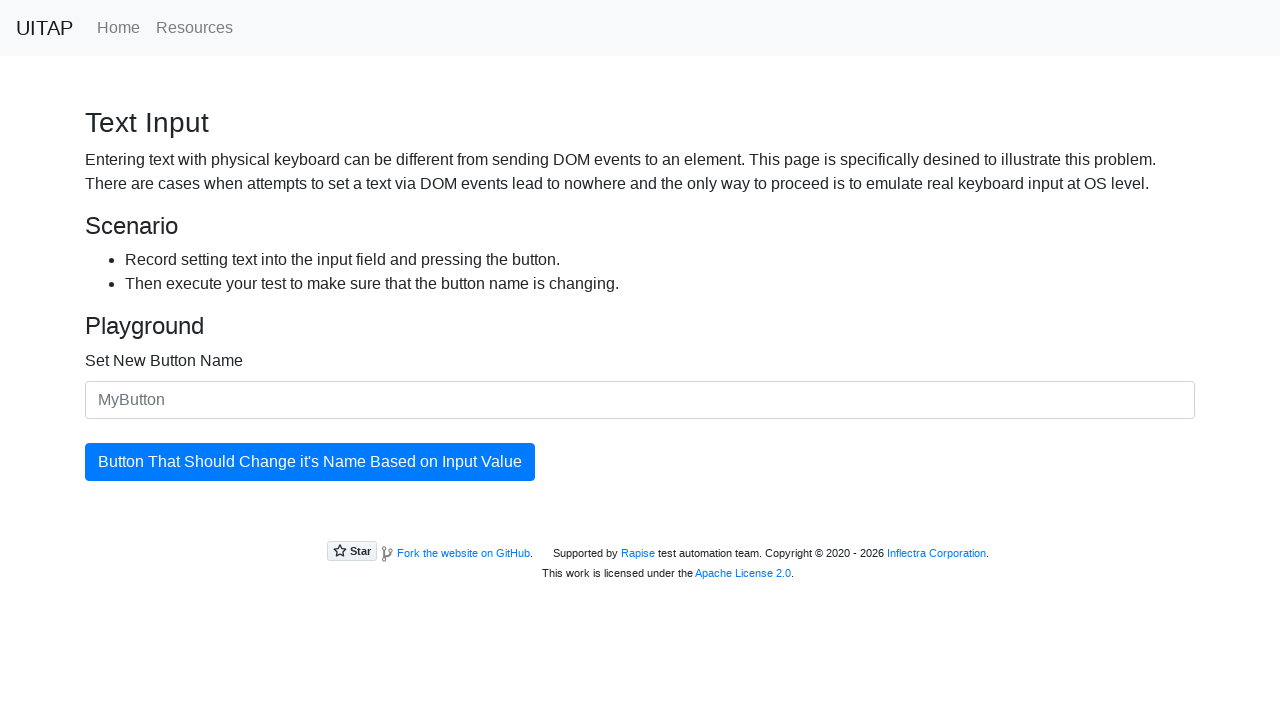

Waited for text input field to be visible
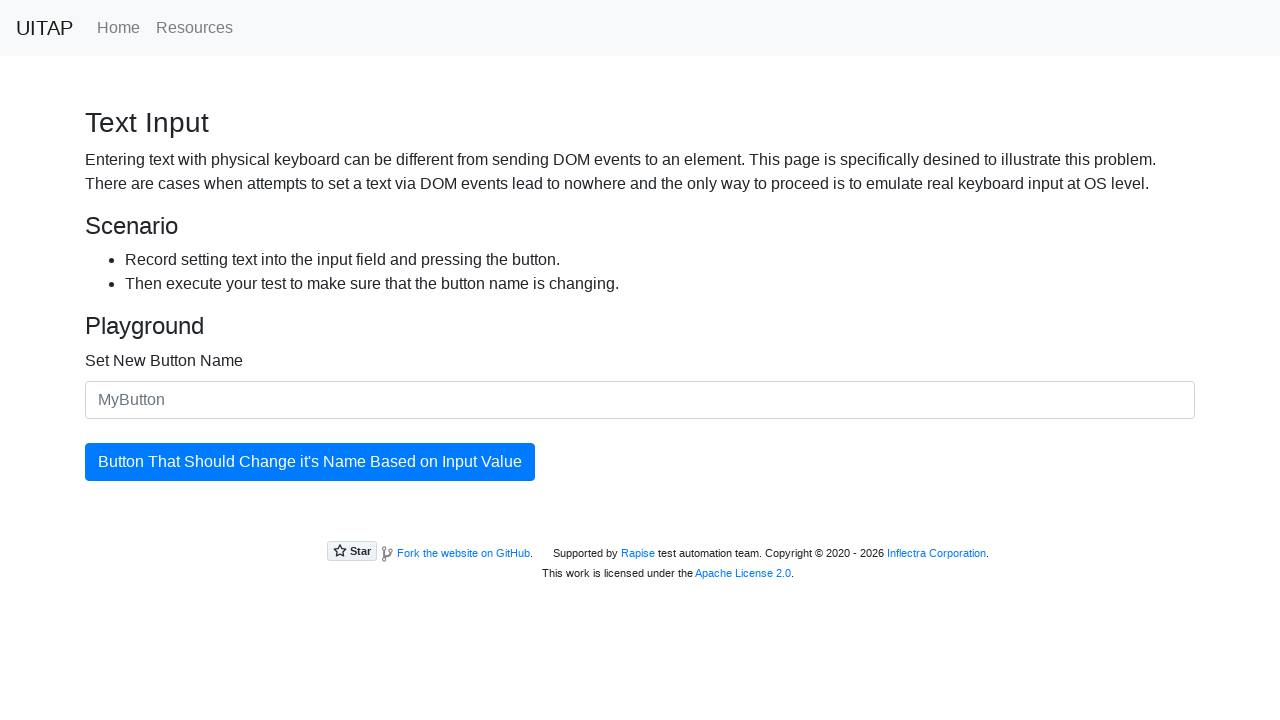

Filled text input field with 'SkyPro' on #newButtonName
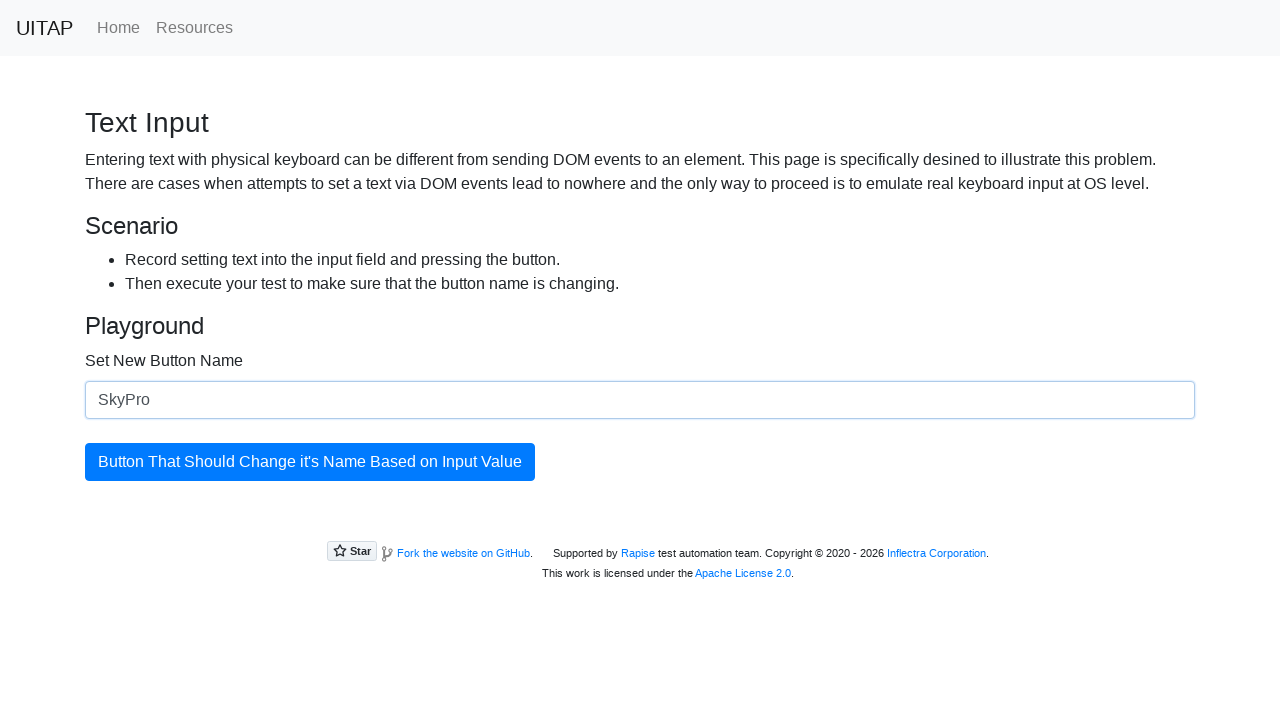

Waited for button to be visible
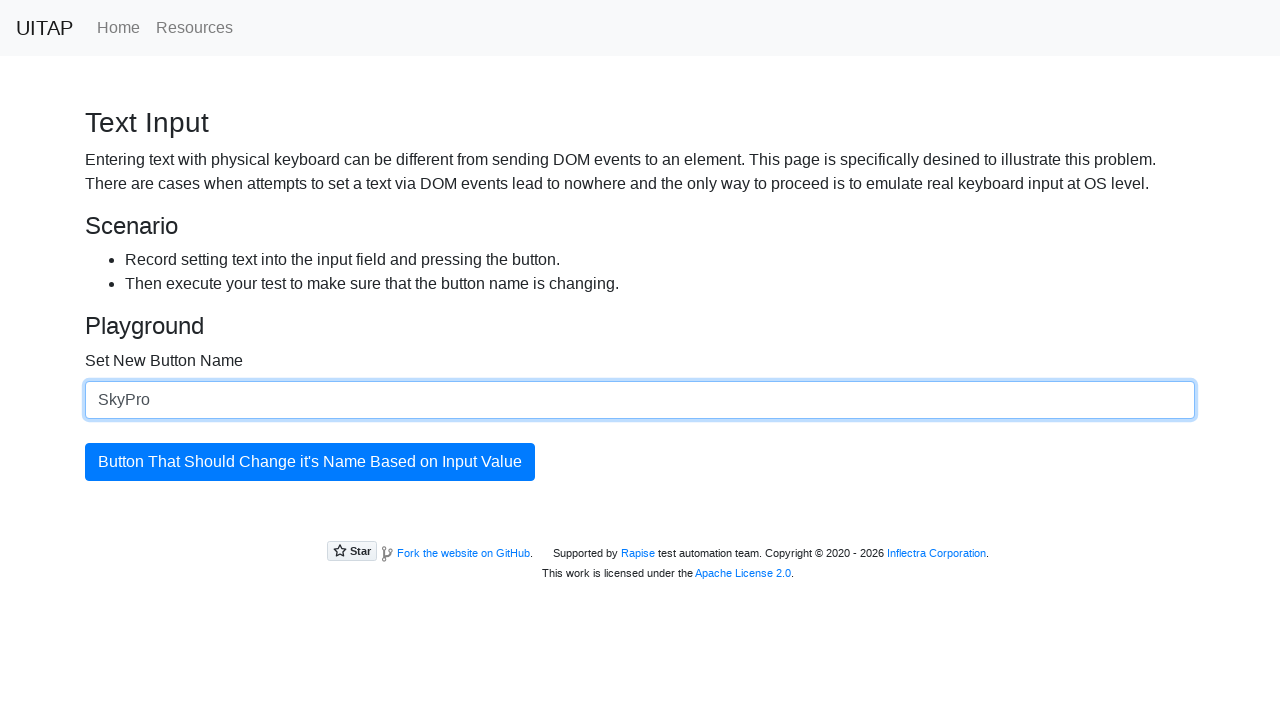

Clicked button to update its label at (310, 462) on #updatingButton
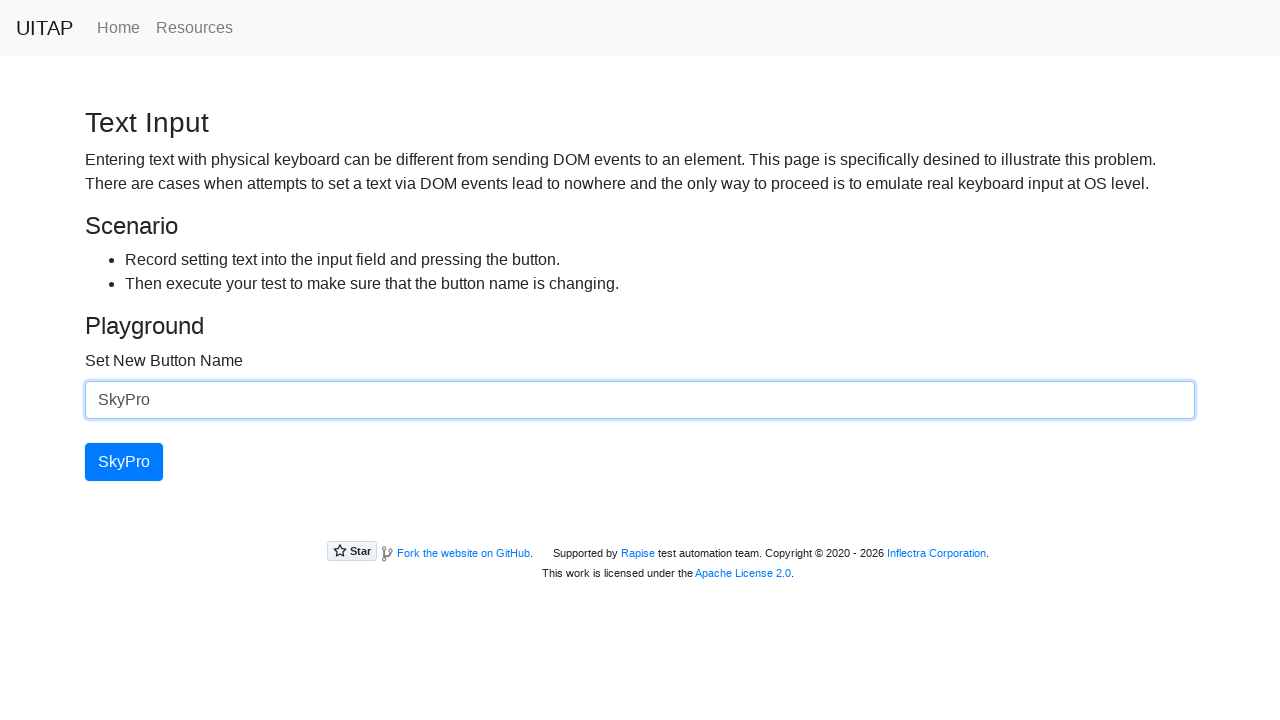

Waited 500ms for button text to update
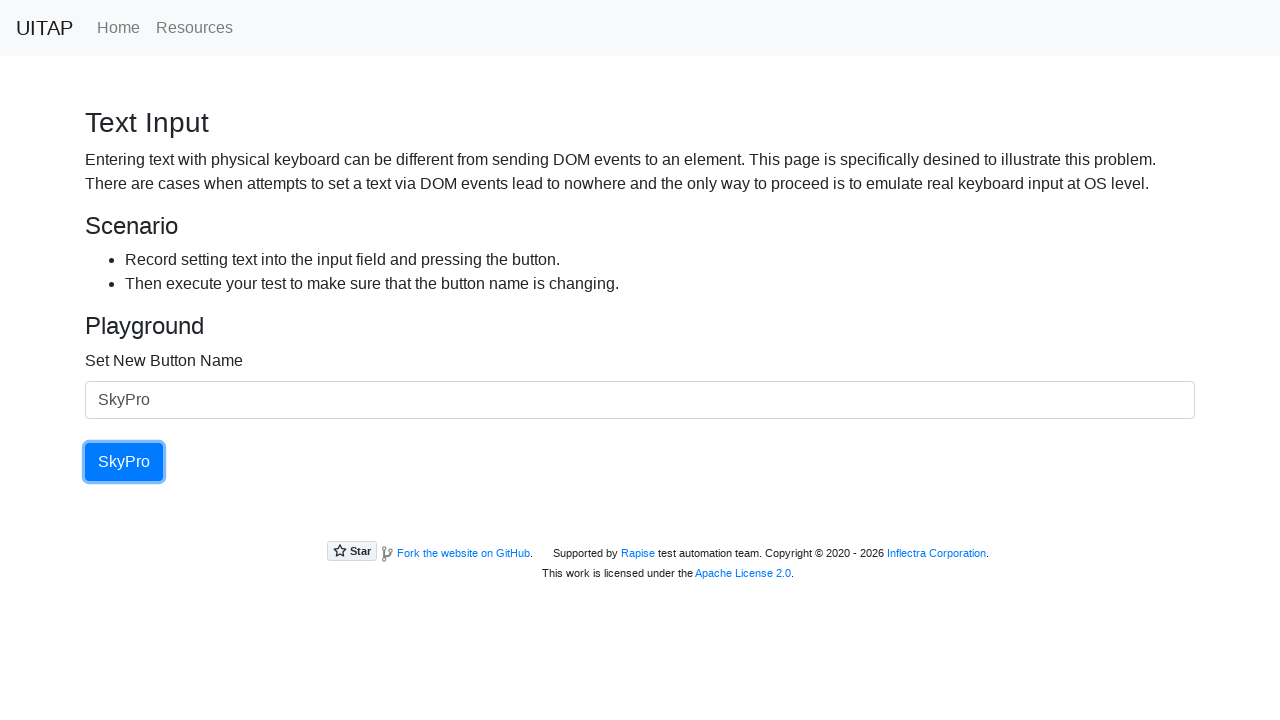

Retrieved updated button text: 'SkyPro'
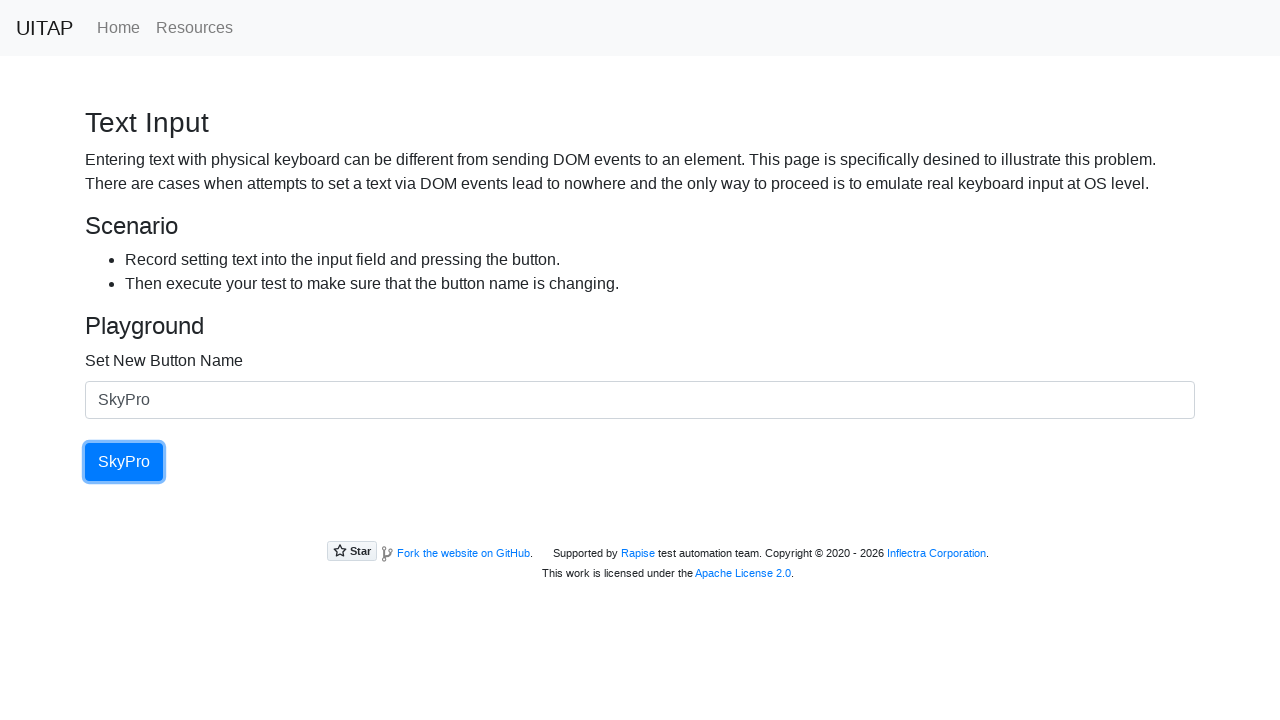

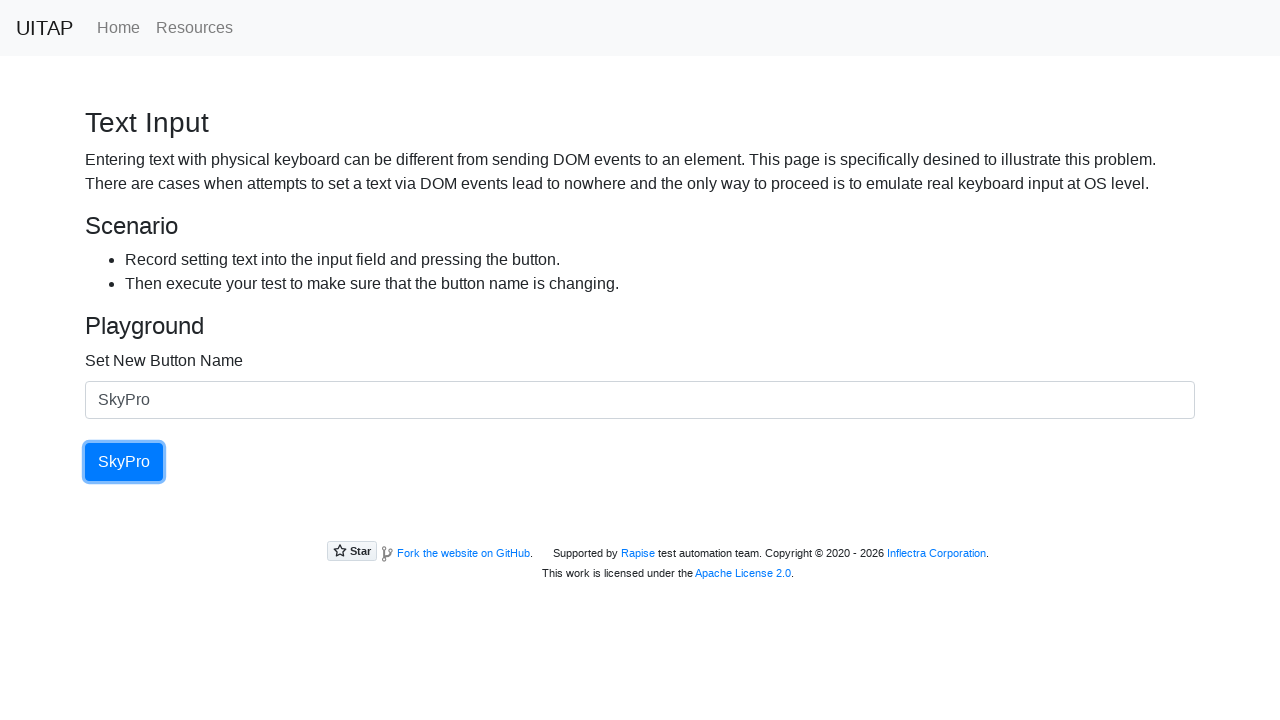